Tests the FAQ section by clicking on the order extension question and verifying the answer about contacting support

Starting URL: https://qa-scooter.praktikum-services.ru/

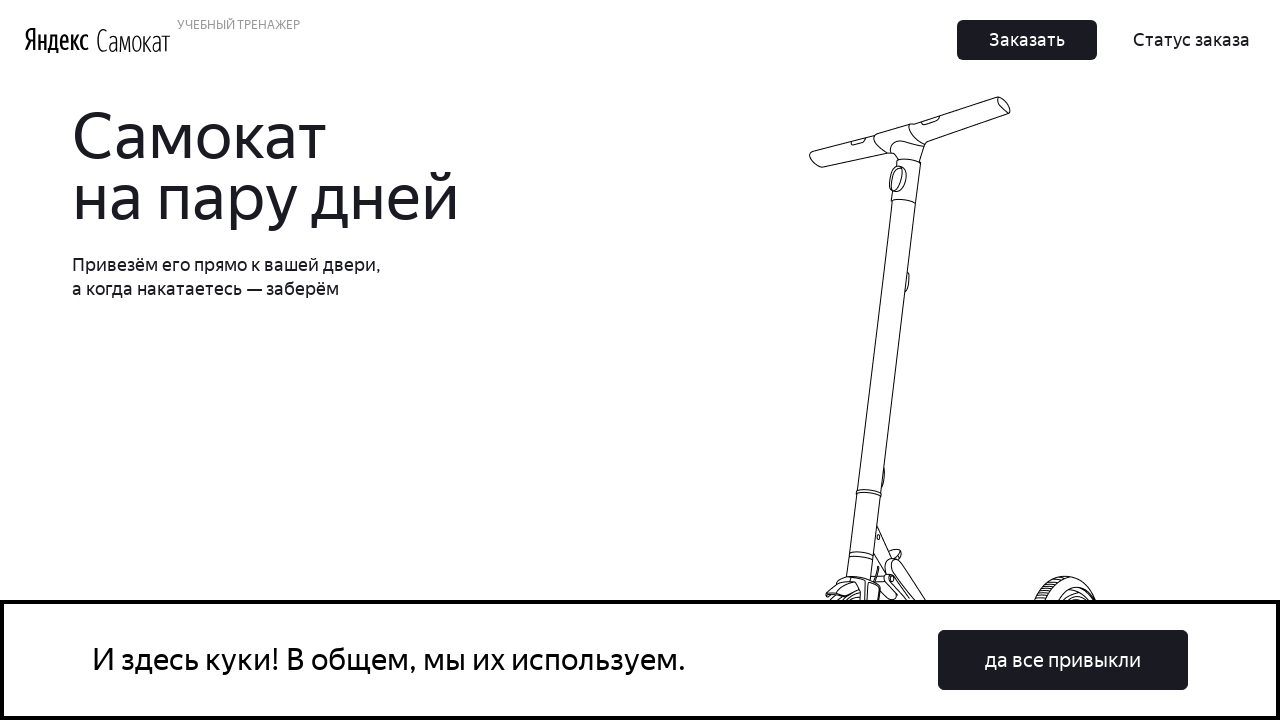

FAQ accordion section loaded
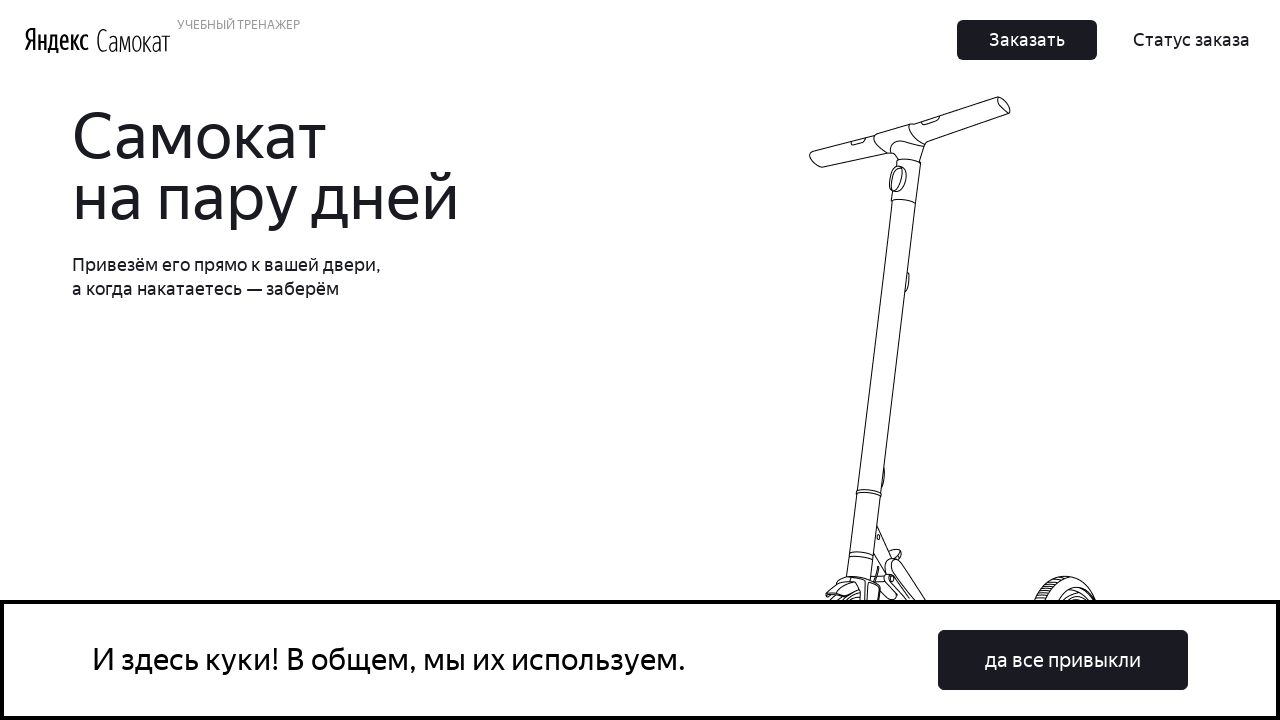

Clicked on order extension/return question in FAQ at (967, 360) on text=Можно ли продлить заказ или вернуть самокат раньше?
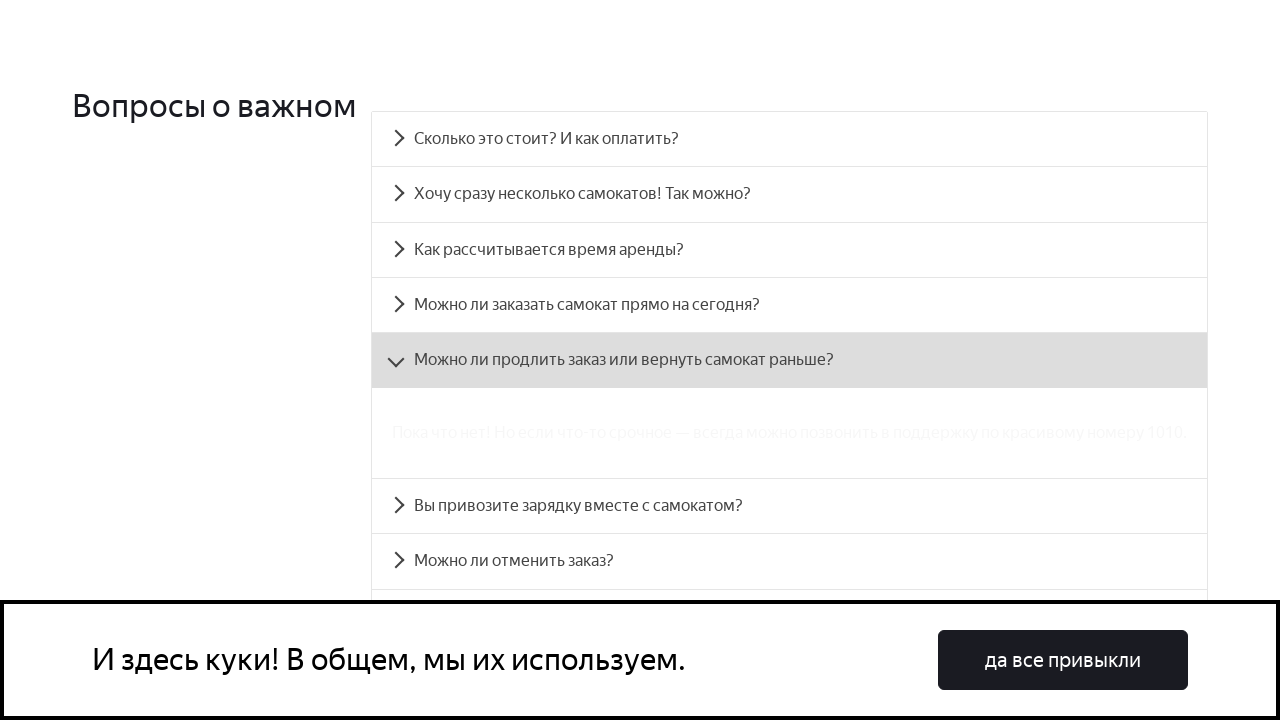

Verified answer about contacting support is visible
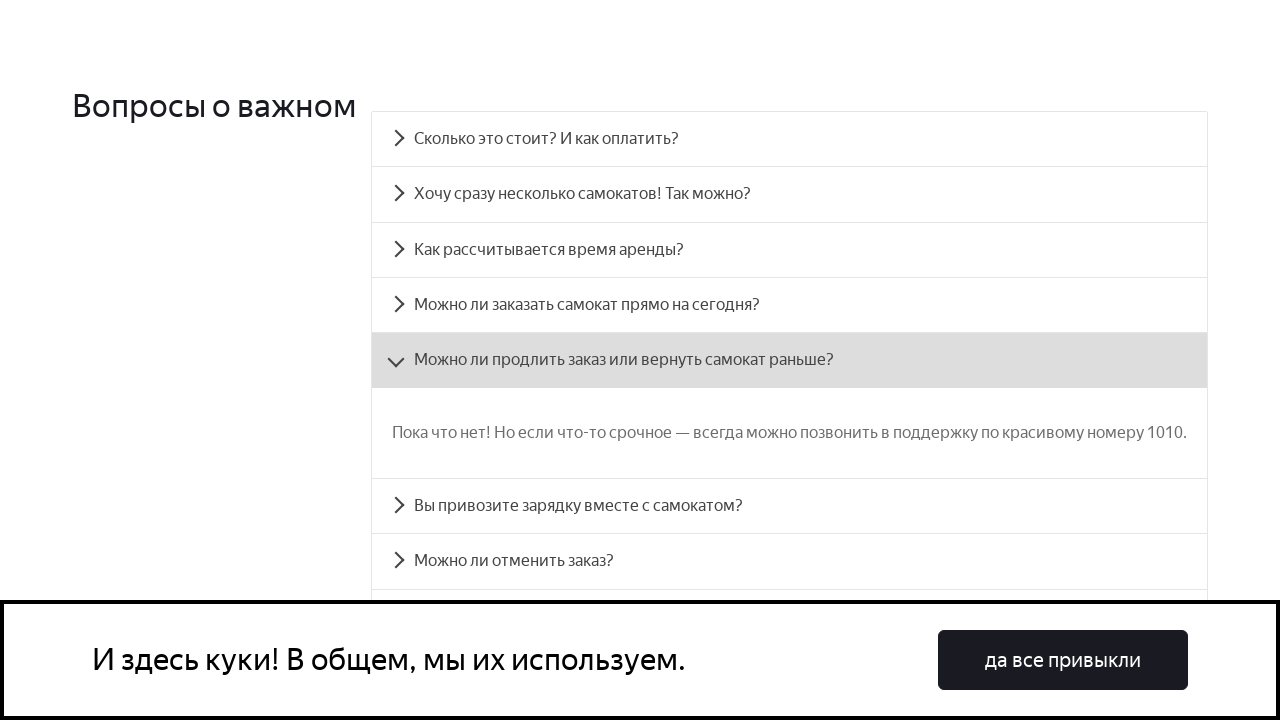

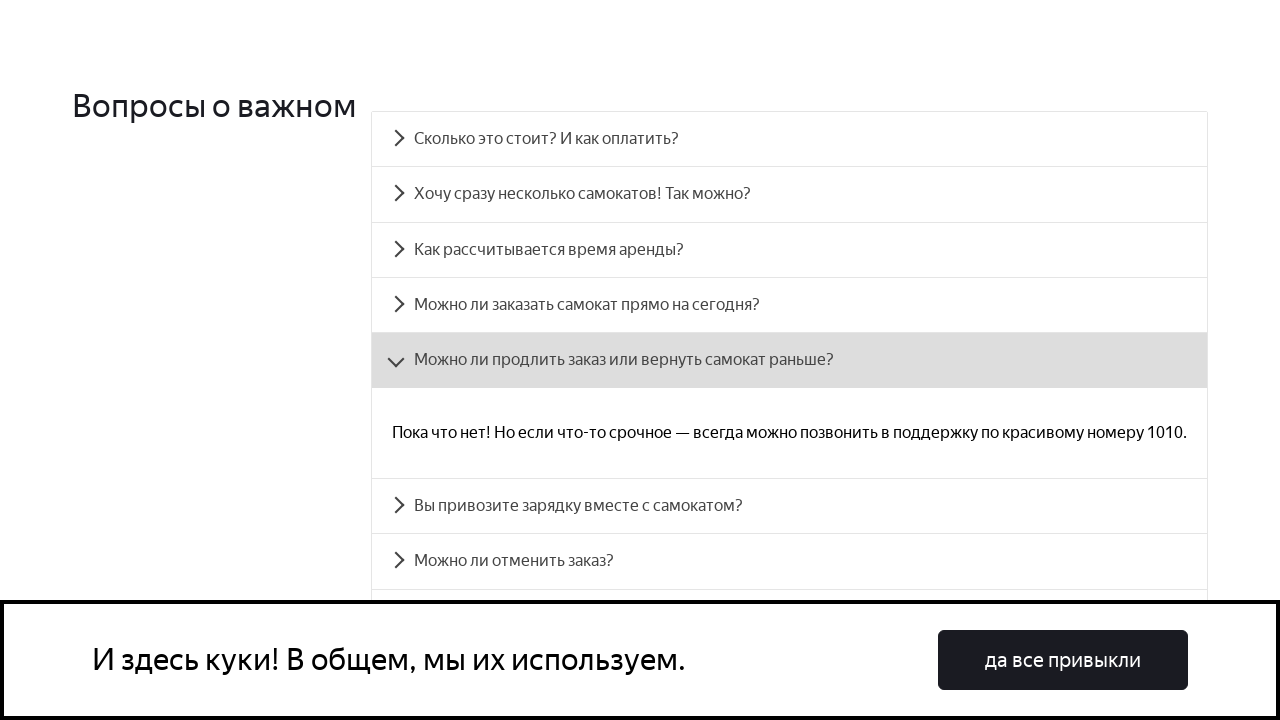